Tests opting out of A/B tests by adding an opt-out cookie after visiting the page, then refreshing to verify the page shows "No A/B Test" heading

Starting URL: http://the-internet.herokuapp.com/abtest

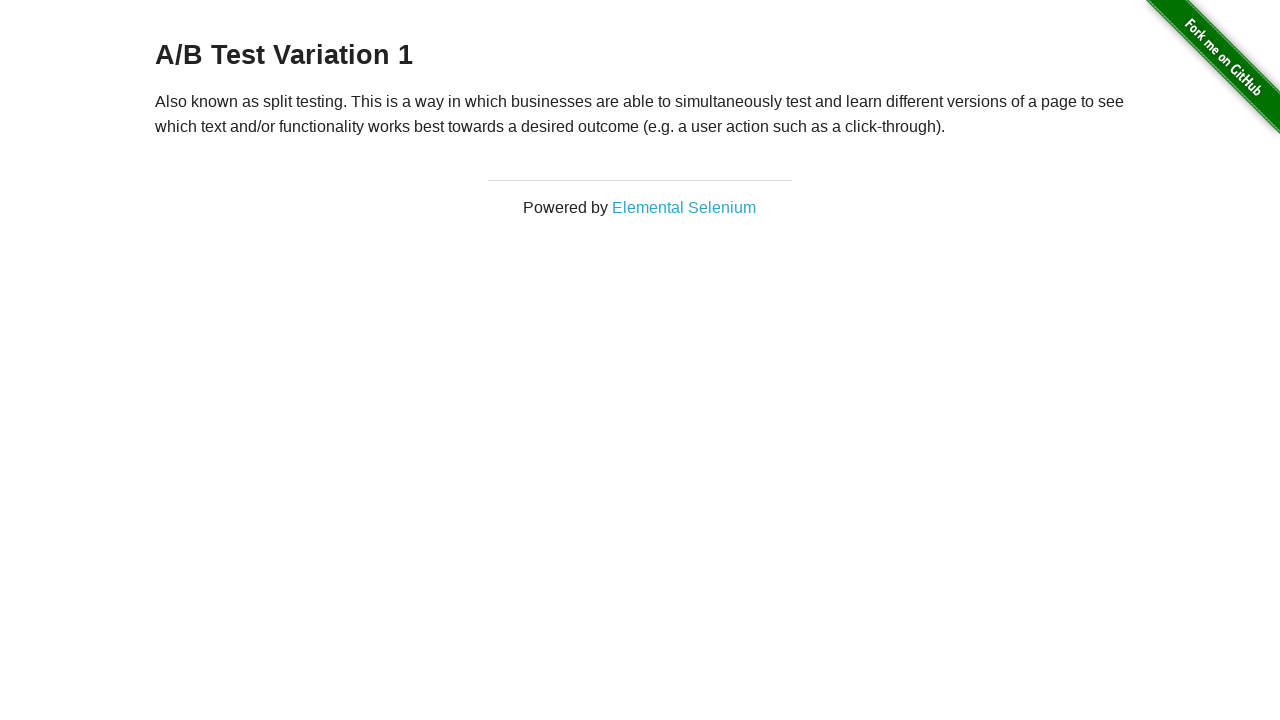

Located h3 heading element
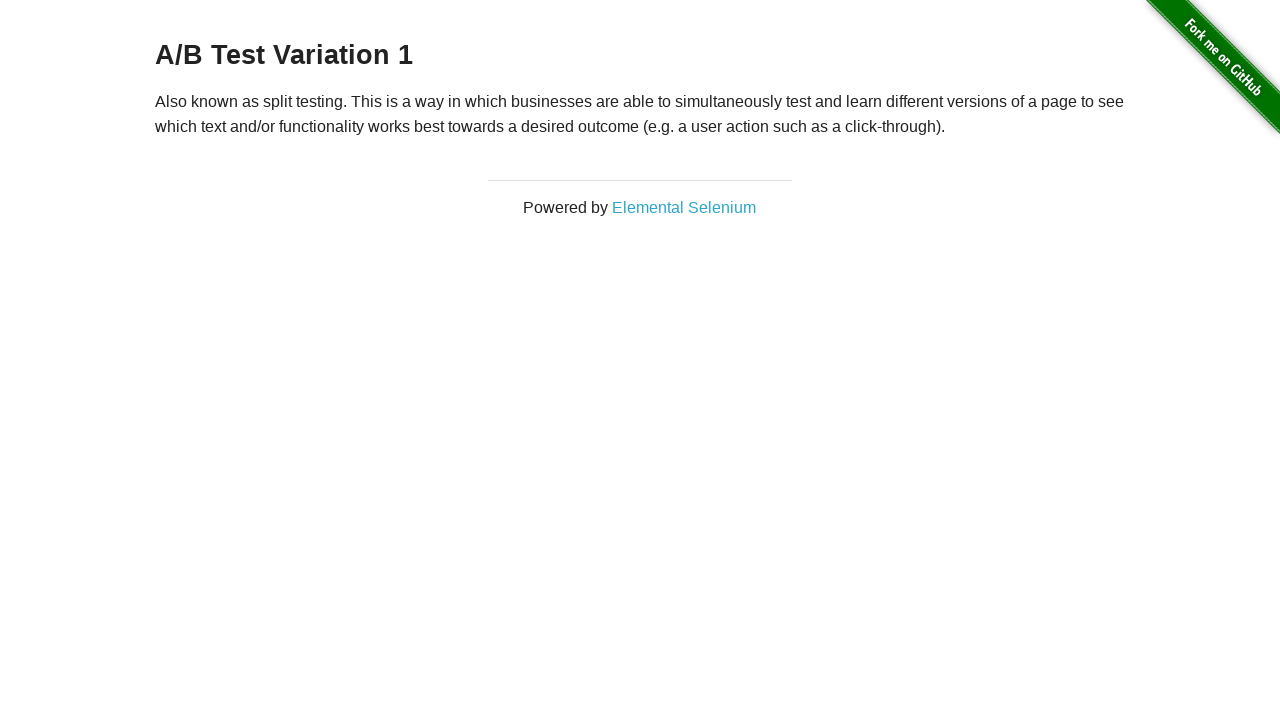

Retrieved heading text content
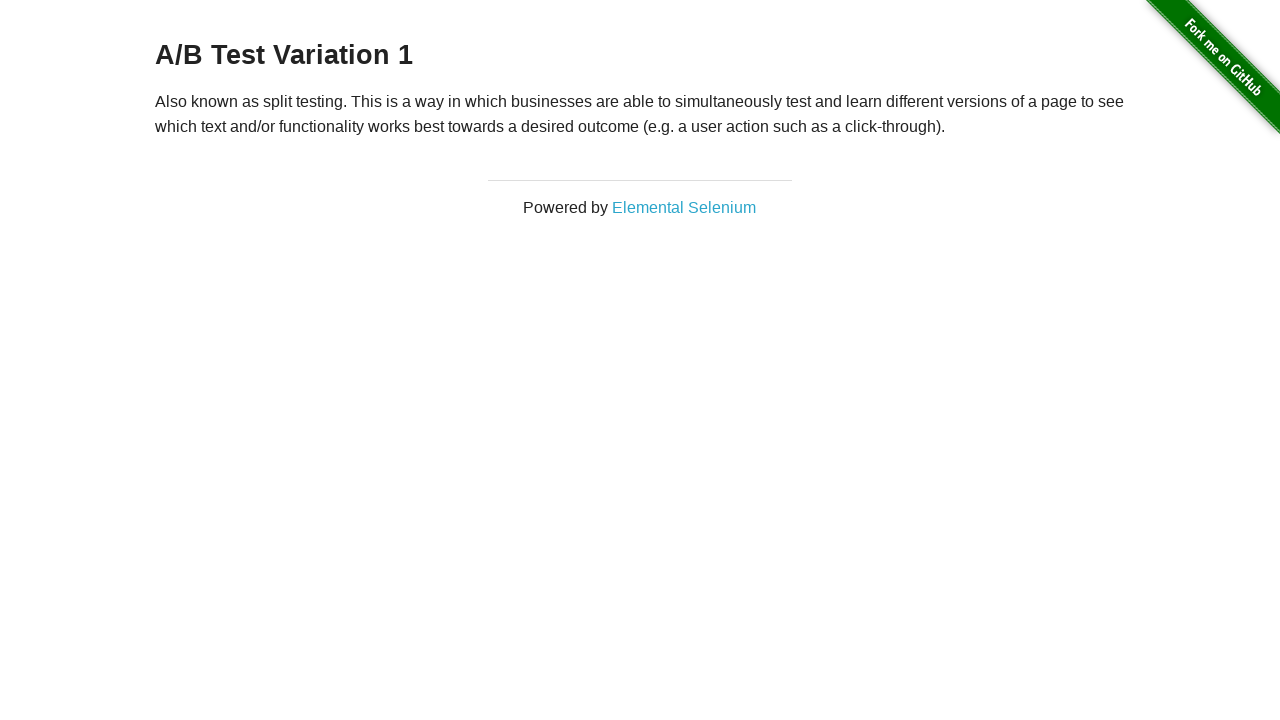

Verified heading starts with 'A/B Test'
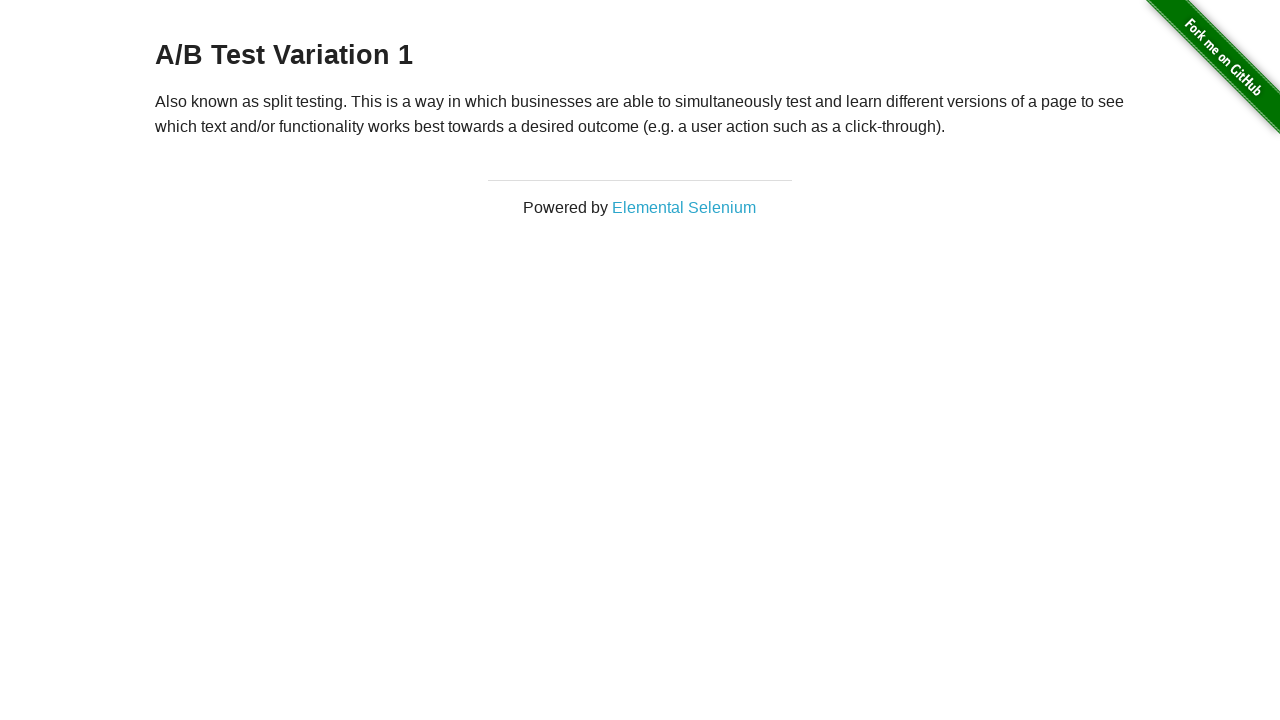

Added optimizelyOptOut cookie to opt out of A/B test
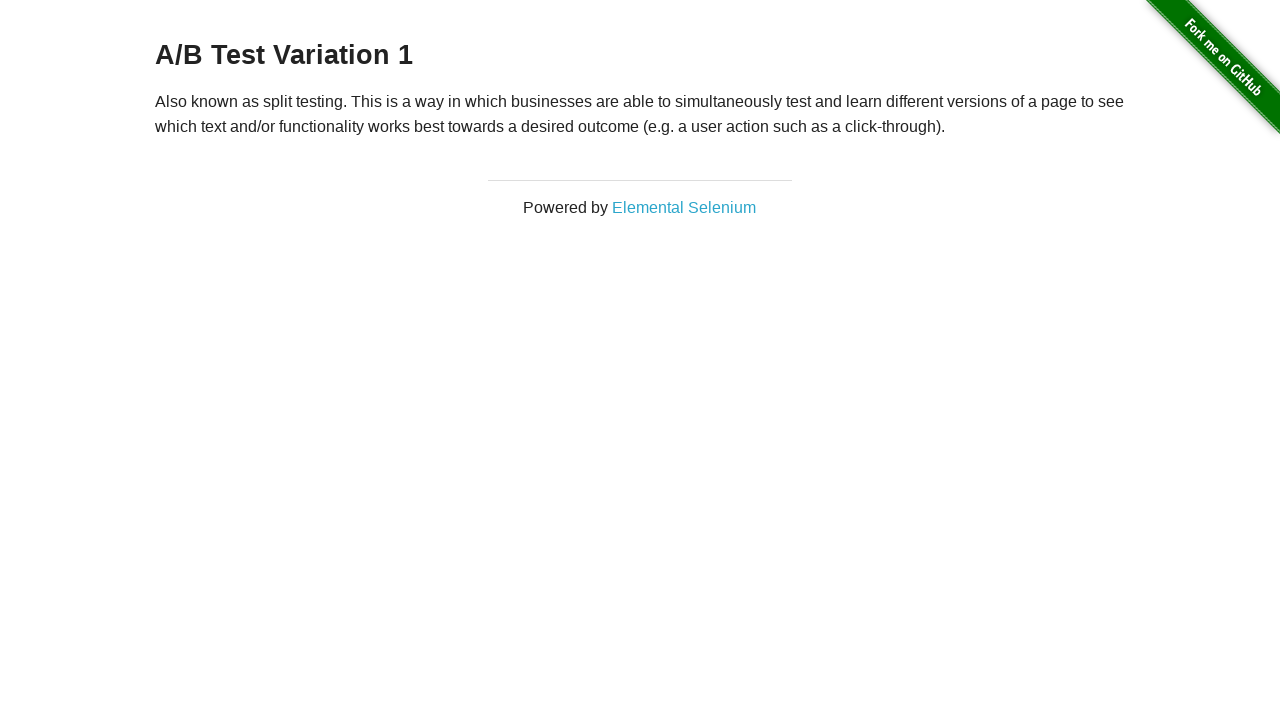

Reloaded page to apply opt-out cookie
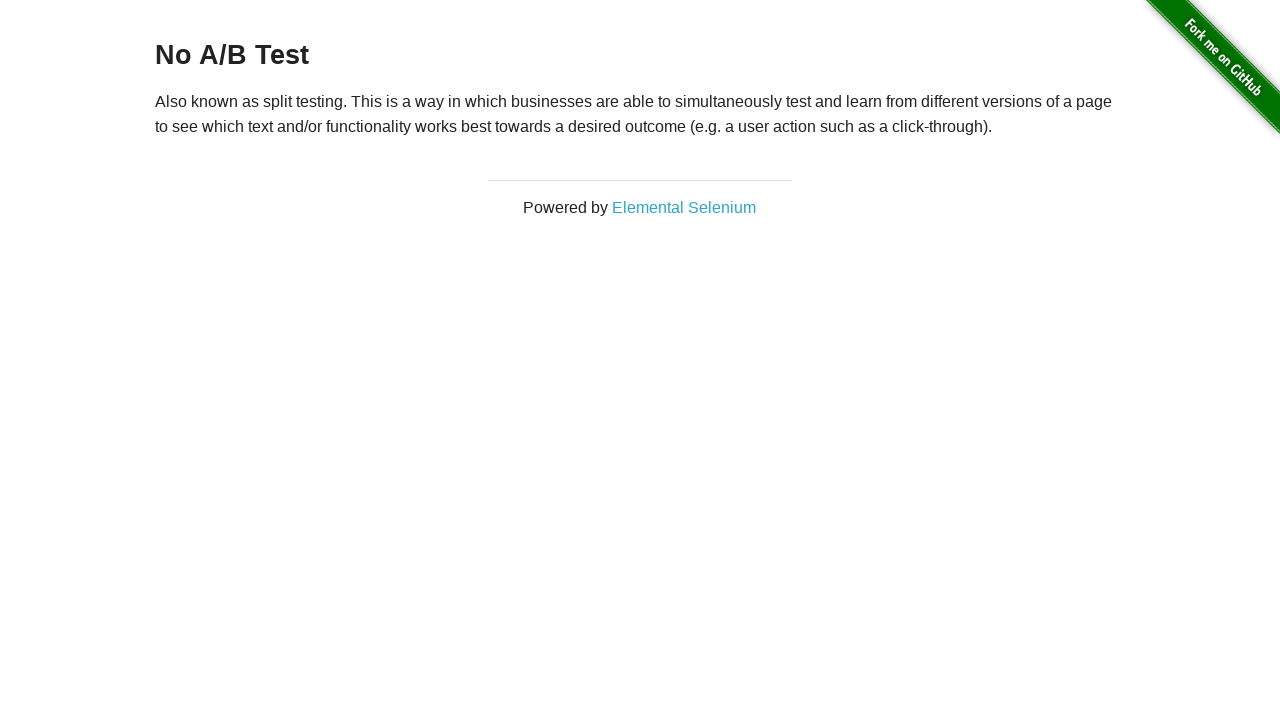

Retrieved heading text content after page reload
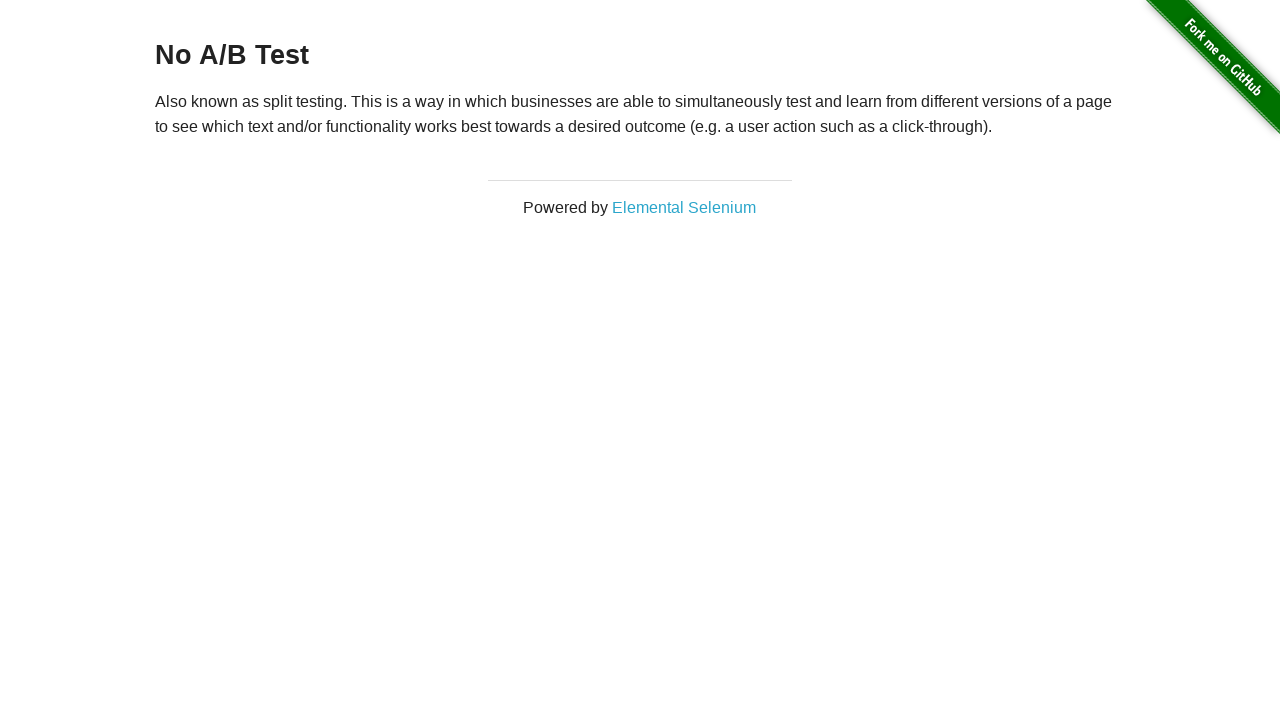

Verified heading is 'No A/B Test', confirming opt-out cookie worked
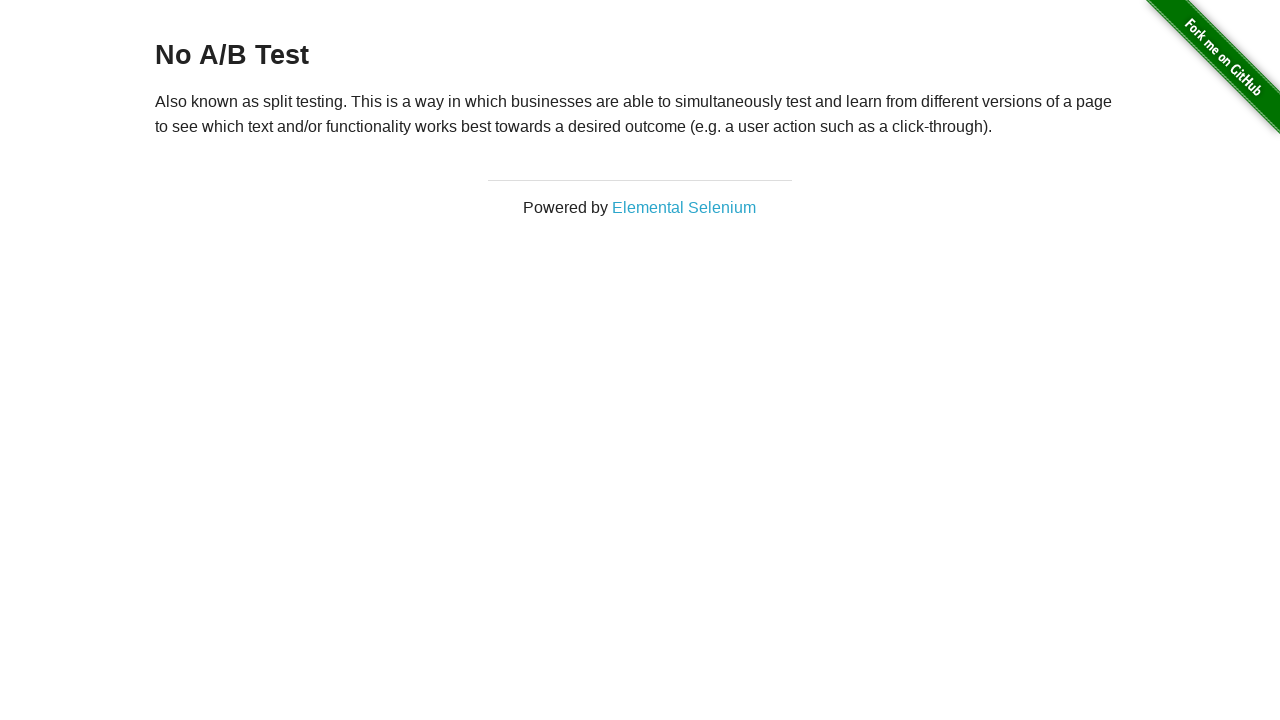

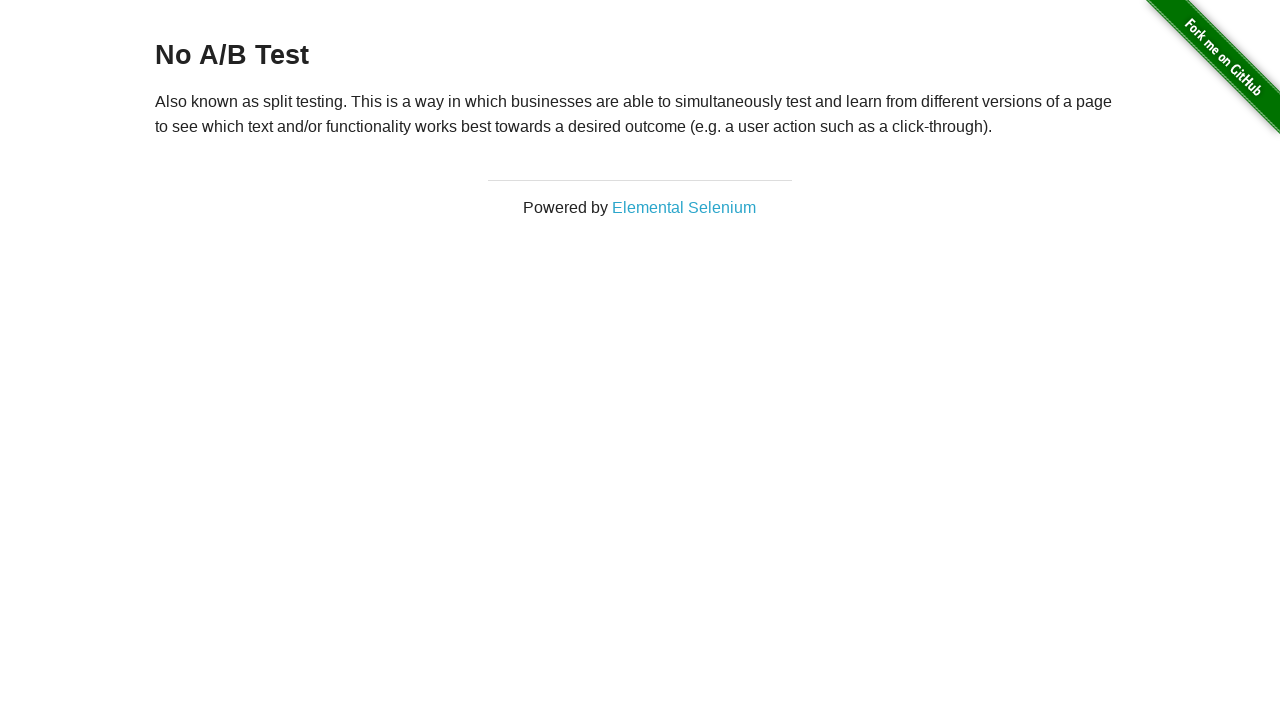